Tests browser window functionality by clicking a button that opens a new browser window, then verifies the new window opens correctly

Starting URL: https://demoqa.com/browser-windows

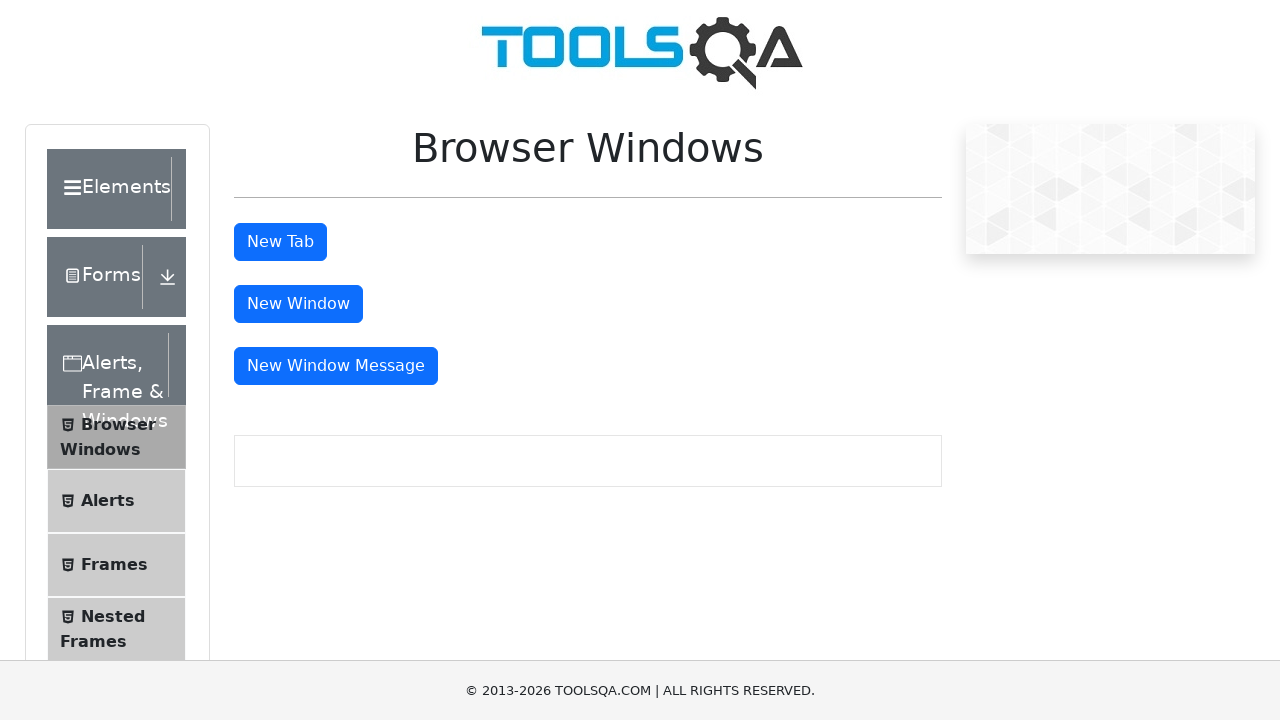

Waited for New Window button to be present
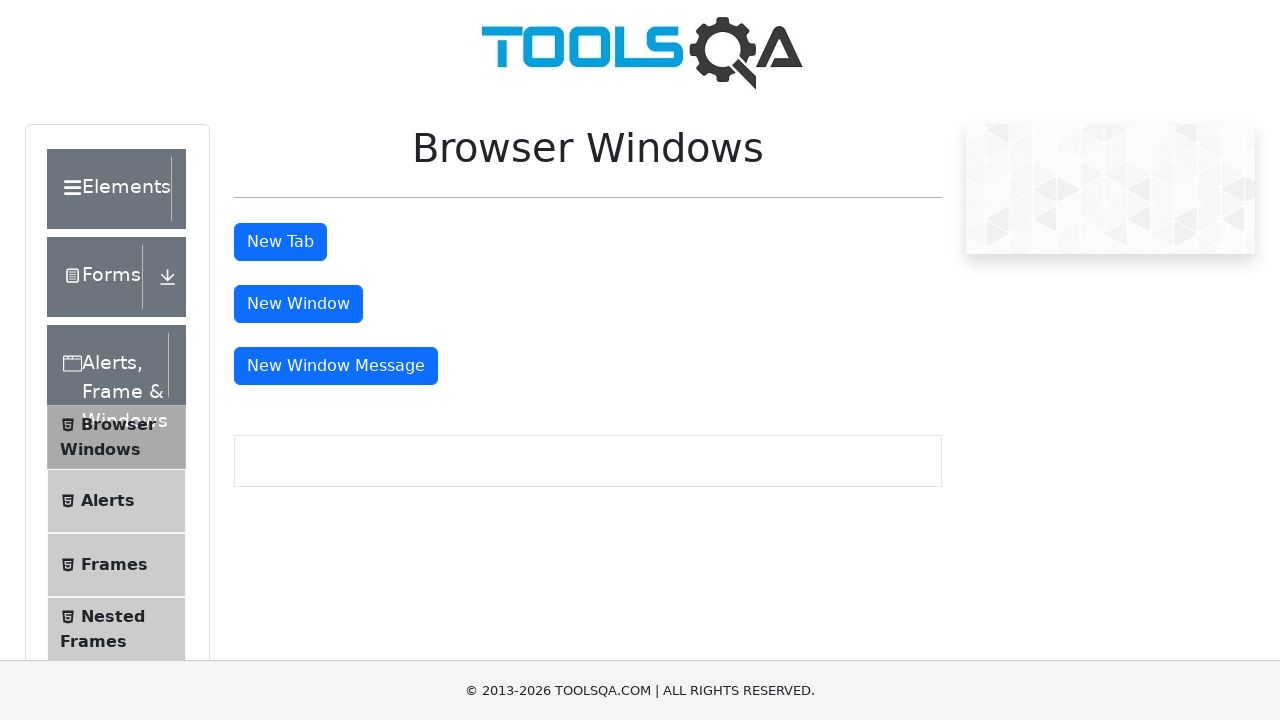

Clicked the New Window button to open a new browser window at (298, 304) on xpath=//button[@id='windowButton']
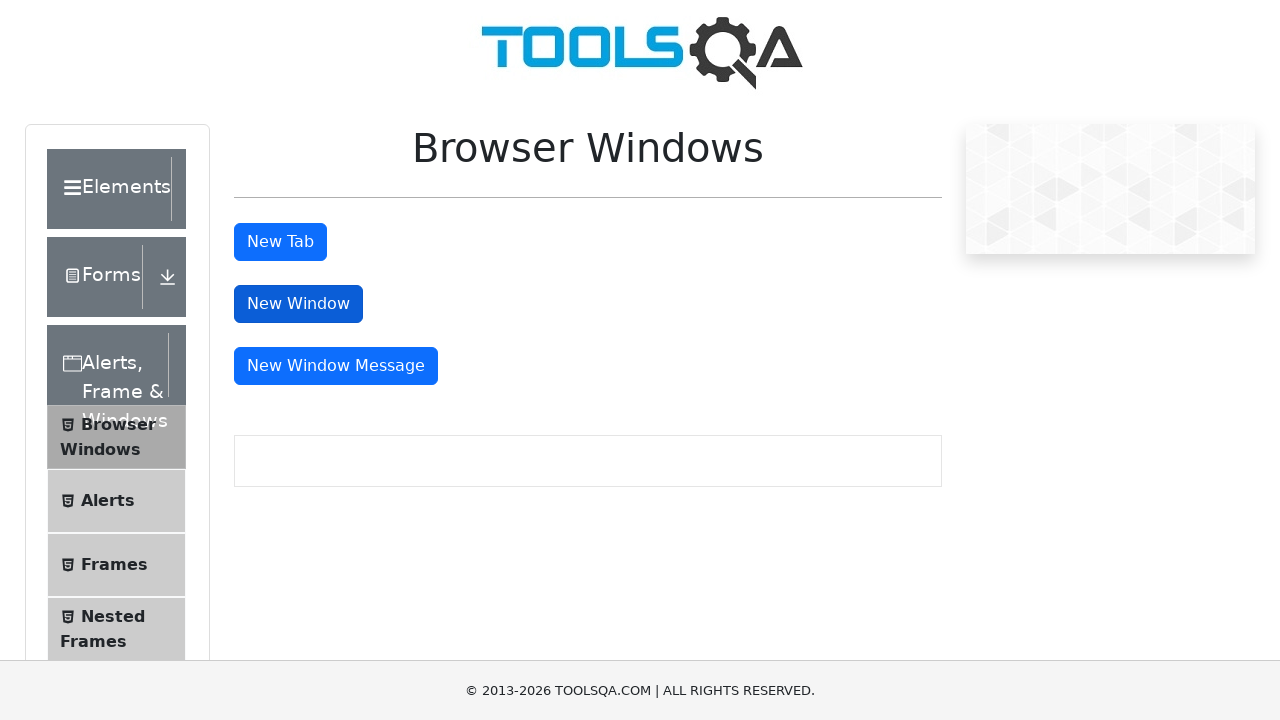

Captured the newly opened browser window
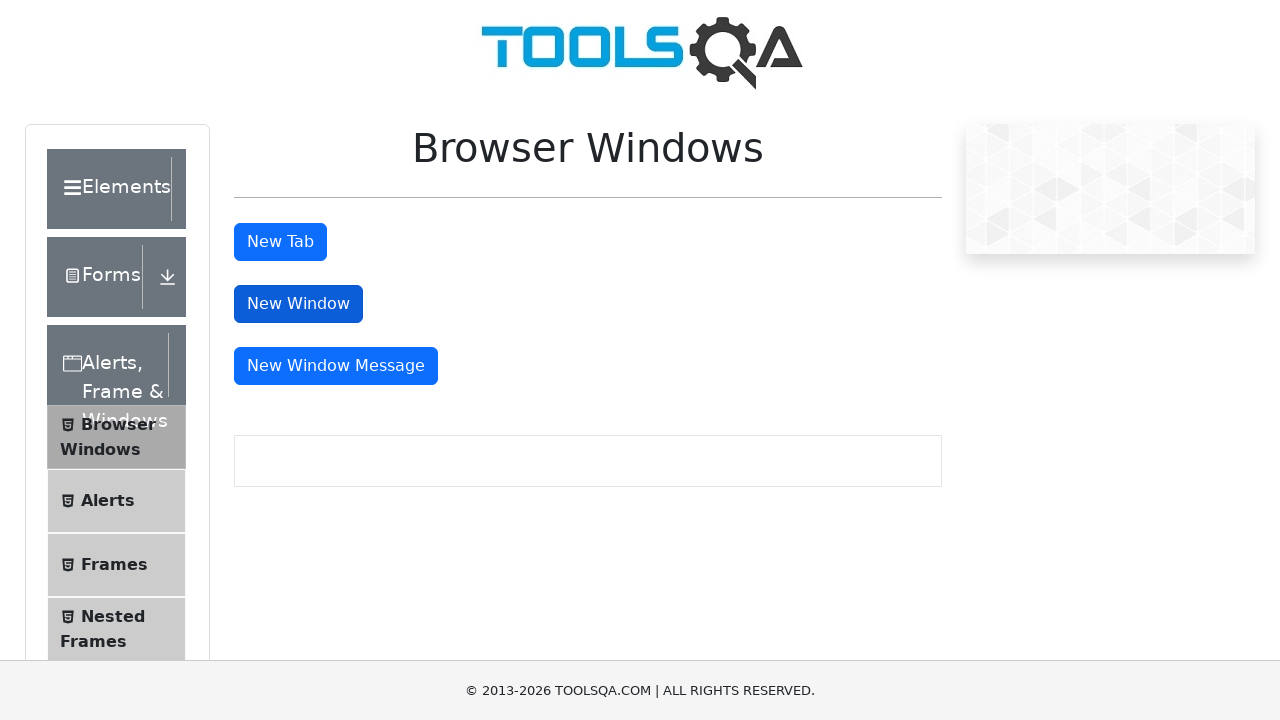

New window fully loaded
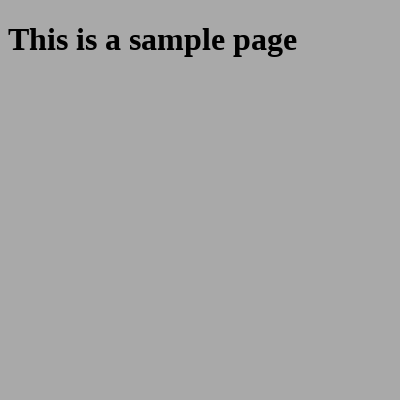

Verified sample heading is present in new window
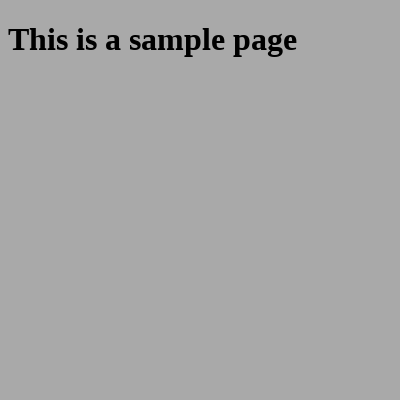

Closed the new browser window
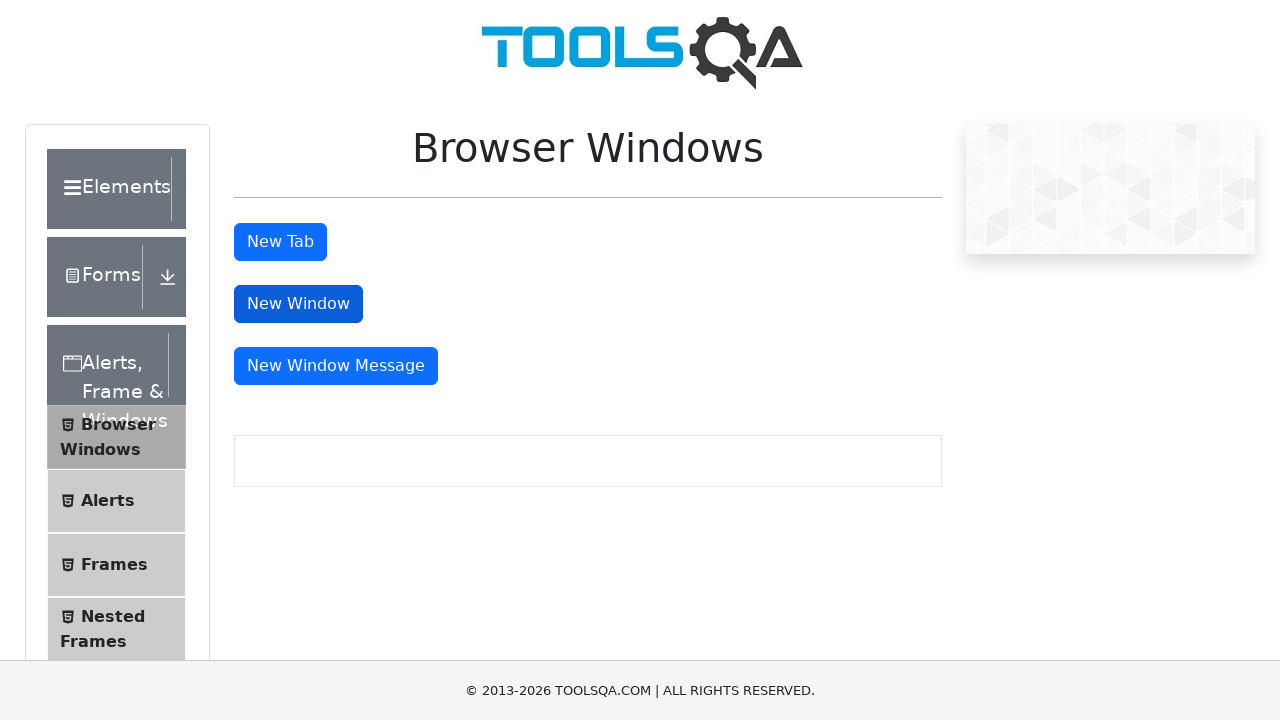

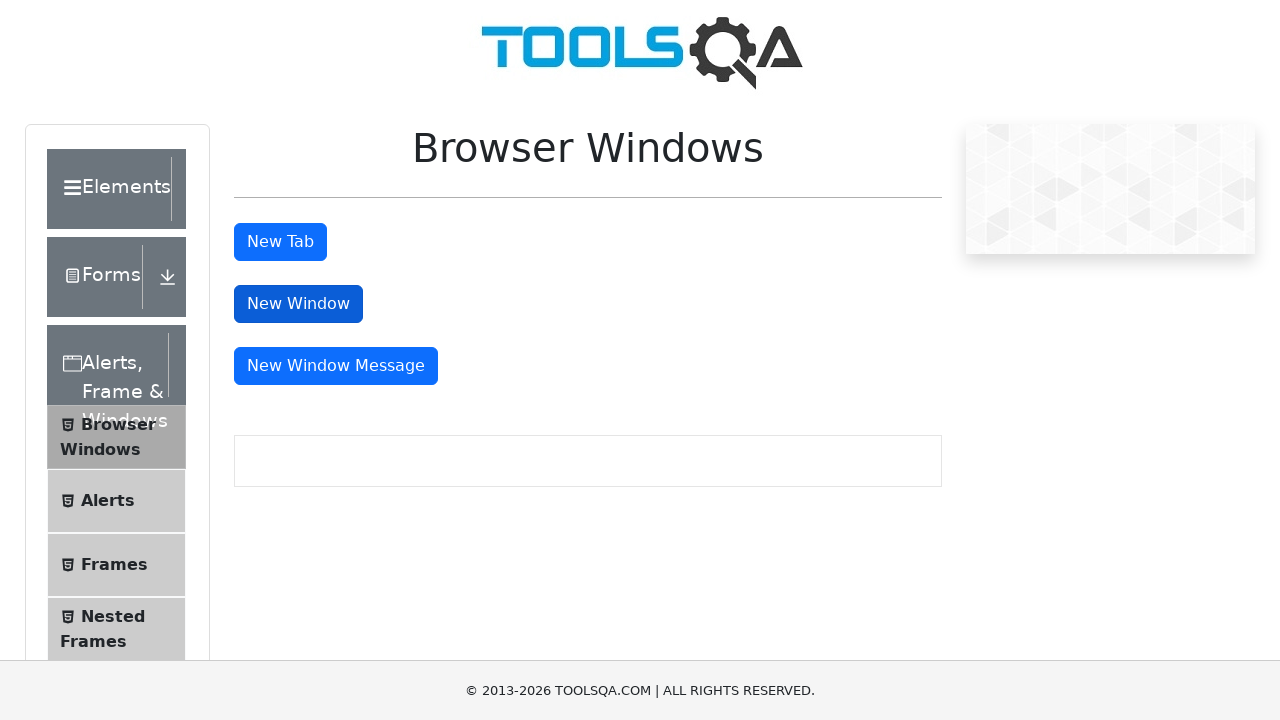